Tests handling a JavaScript confirm dialog by clicking a button that triggers a confirm dialog and dismissing it.

Starting URL: https://the-internet.herokuapp.com/javascript_alerts

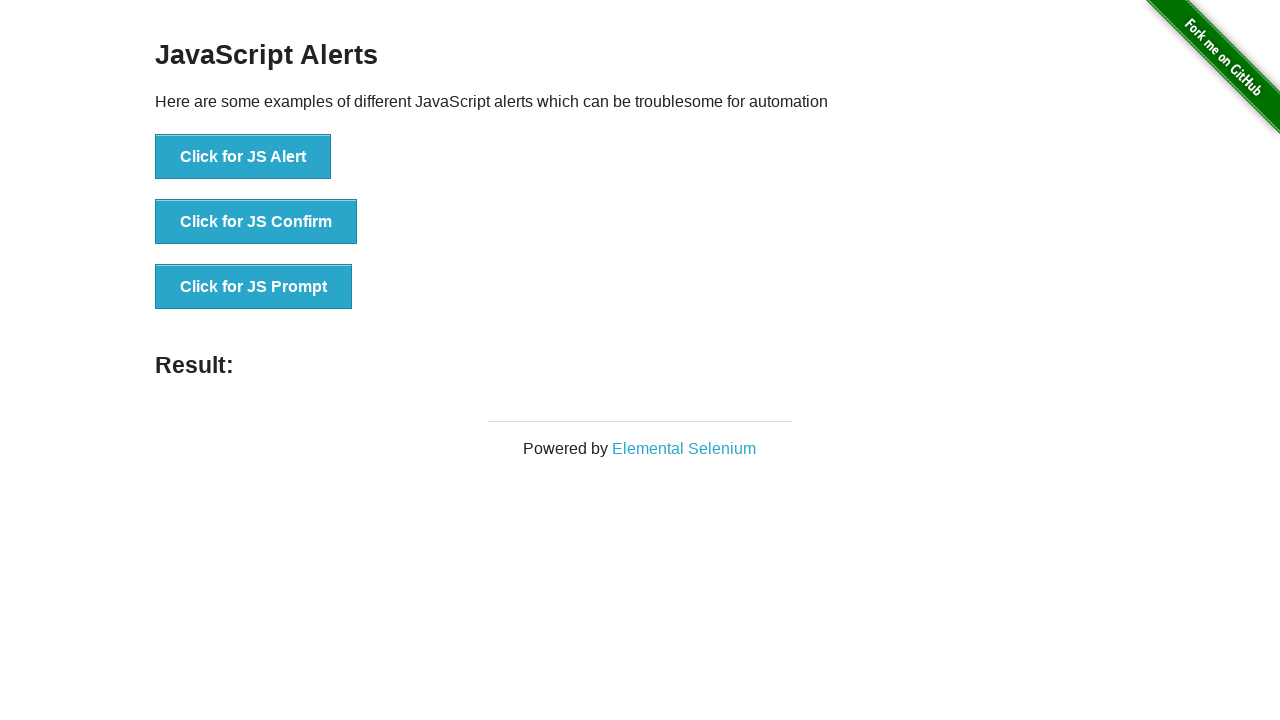

Dismissed the confirm dialog
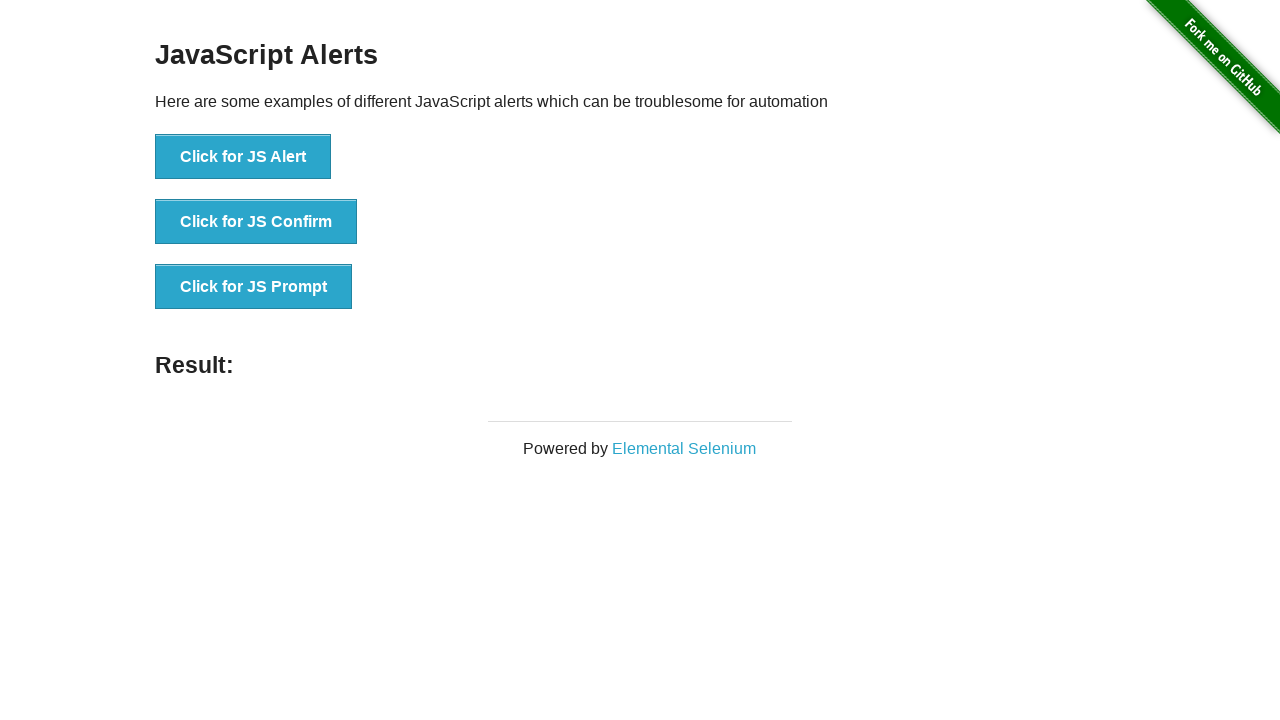

Clicked 'Click for JS Confirm' button to trigger confirm dialog at (256, 222) on internal:role=button[name="Click for JS Confirm"i]
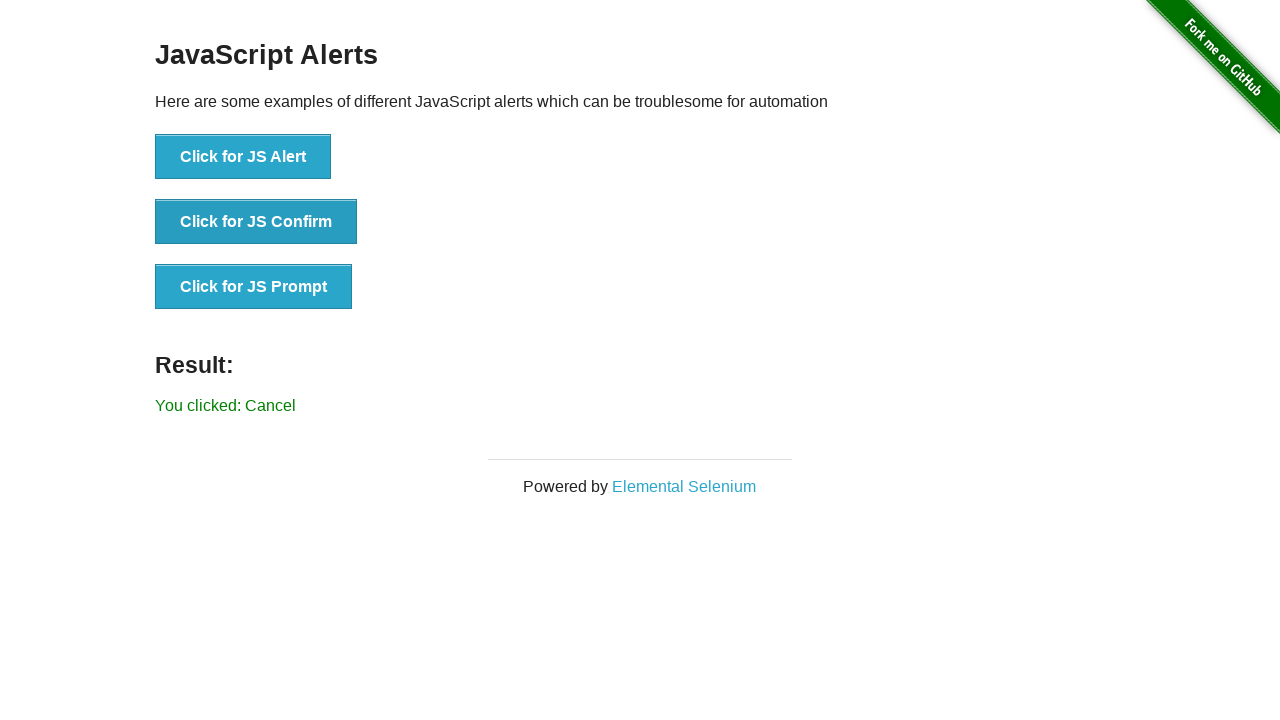

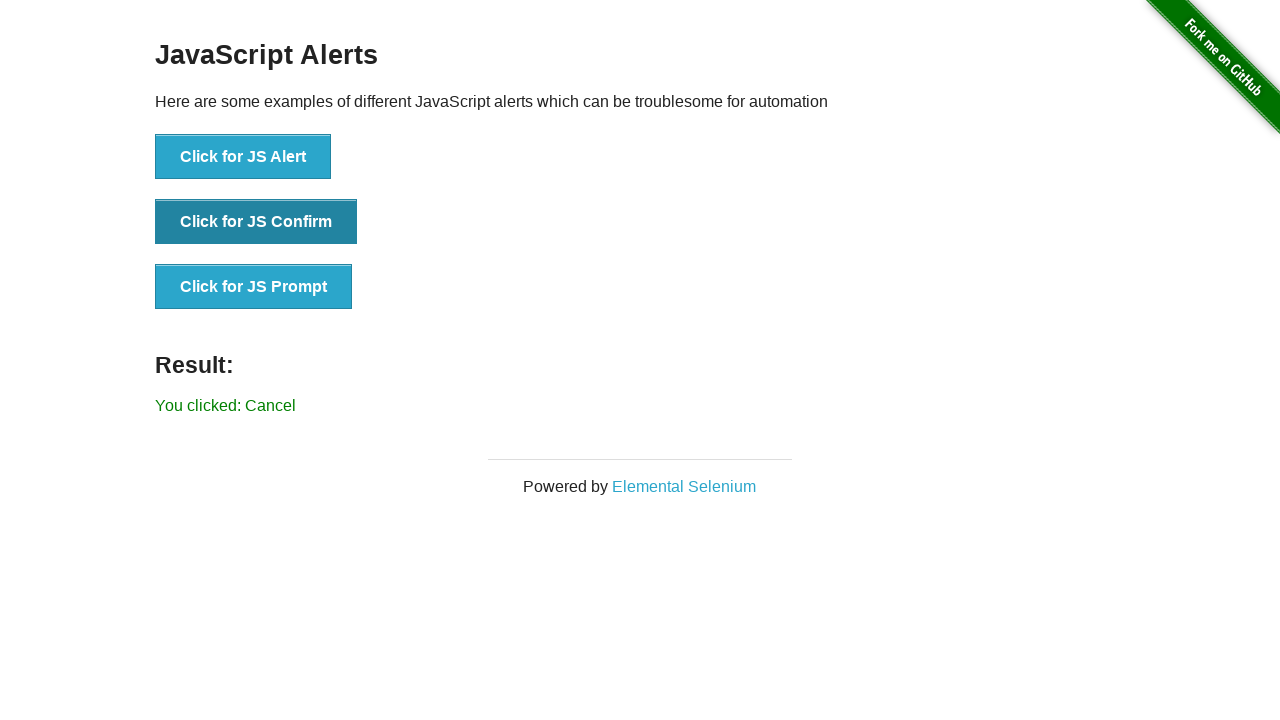